Tests the DemoQA Web Tables functionality by adding a new record with form data, then editing that record with updated information.

Starting URL: https://demoqa.com/webtables

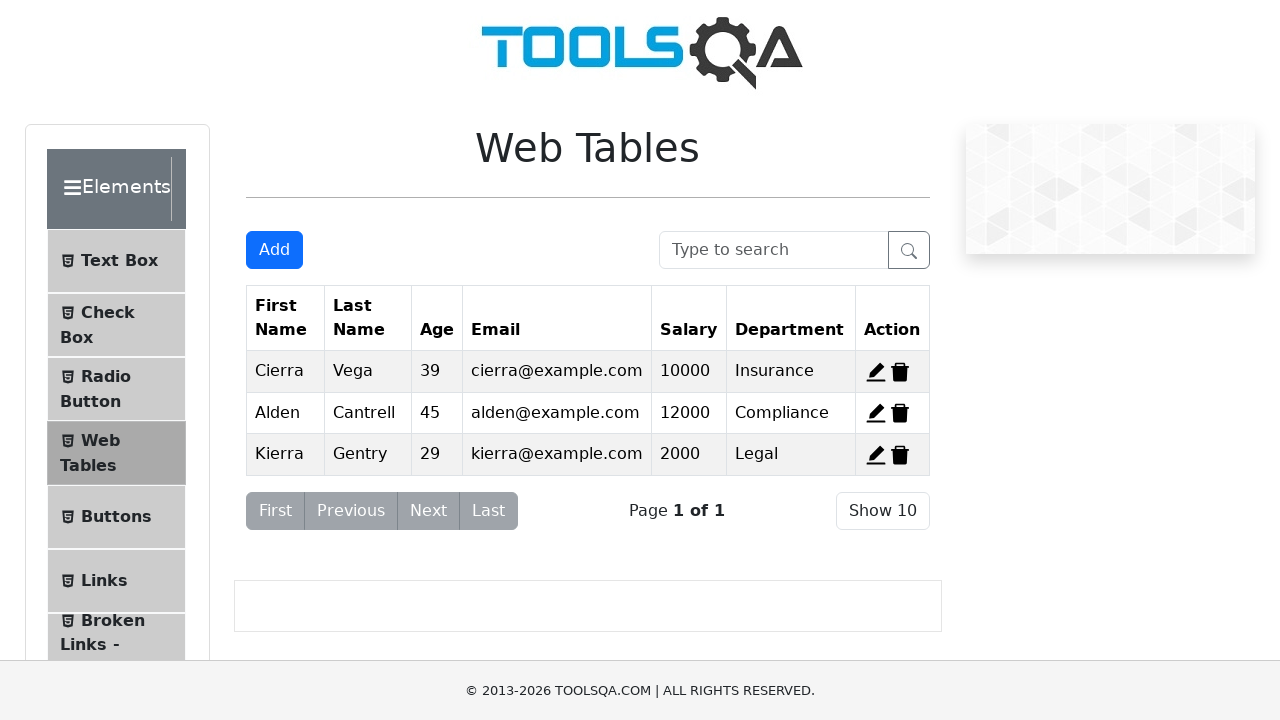

Clicked 'Add New Record' button to open form at (274, 250) on #addNewRecordButton
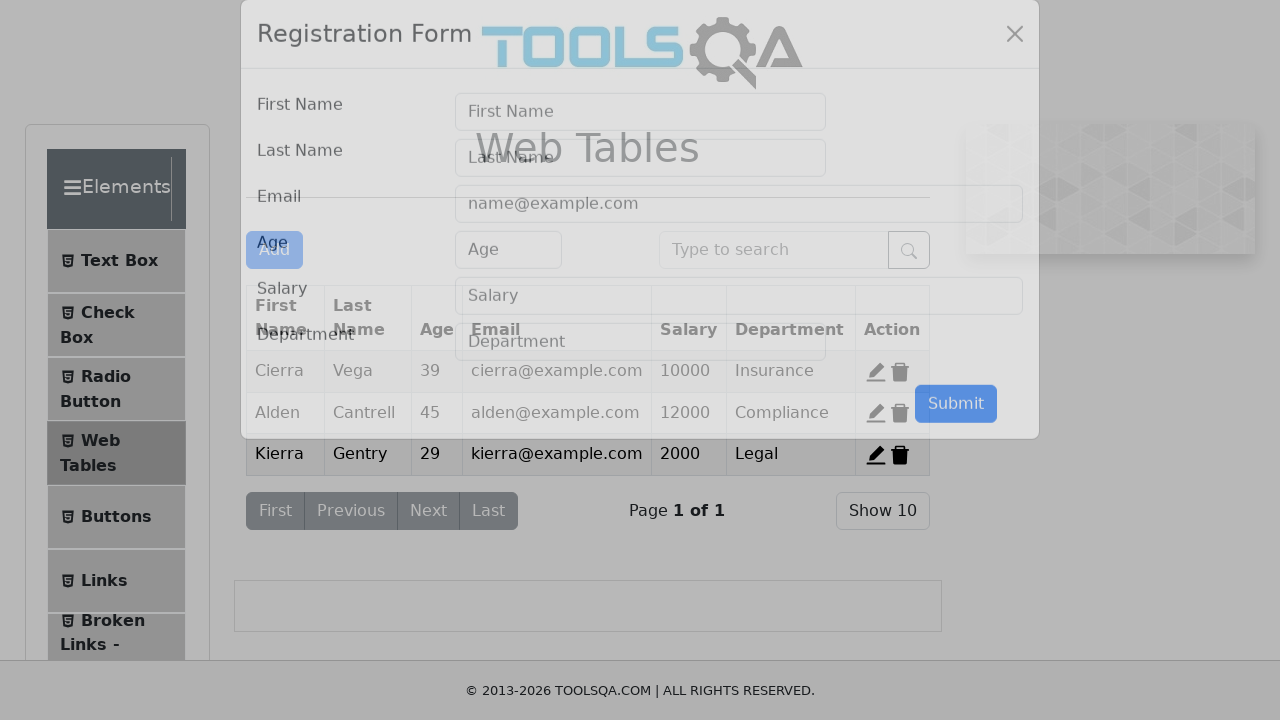

Filled first name field with 'First' on #firstName
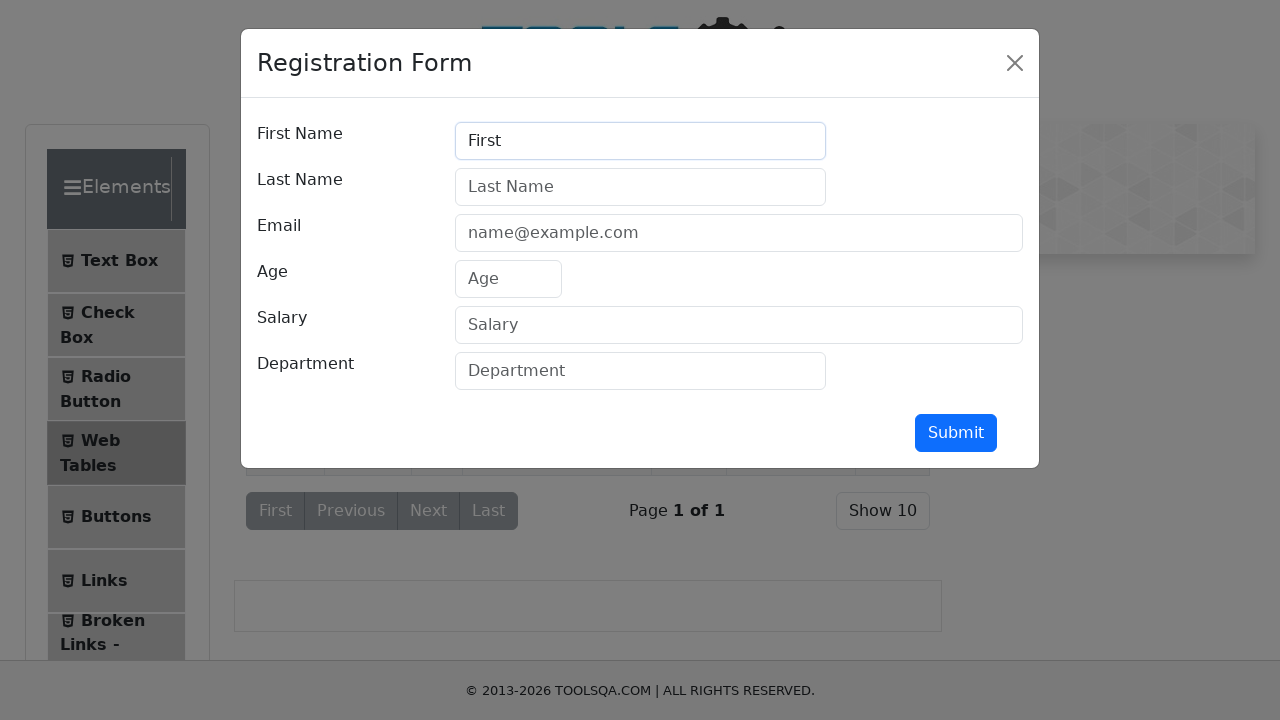

Filled last name field with 'Second' on #lastName
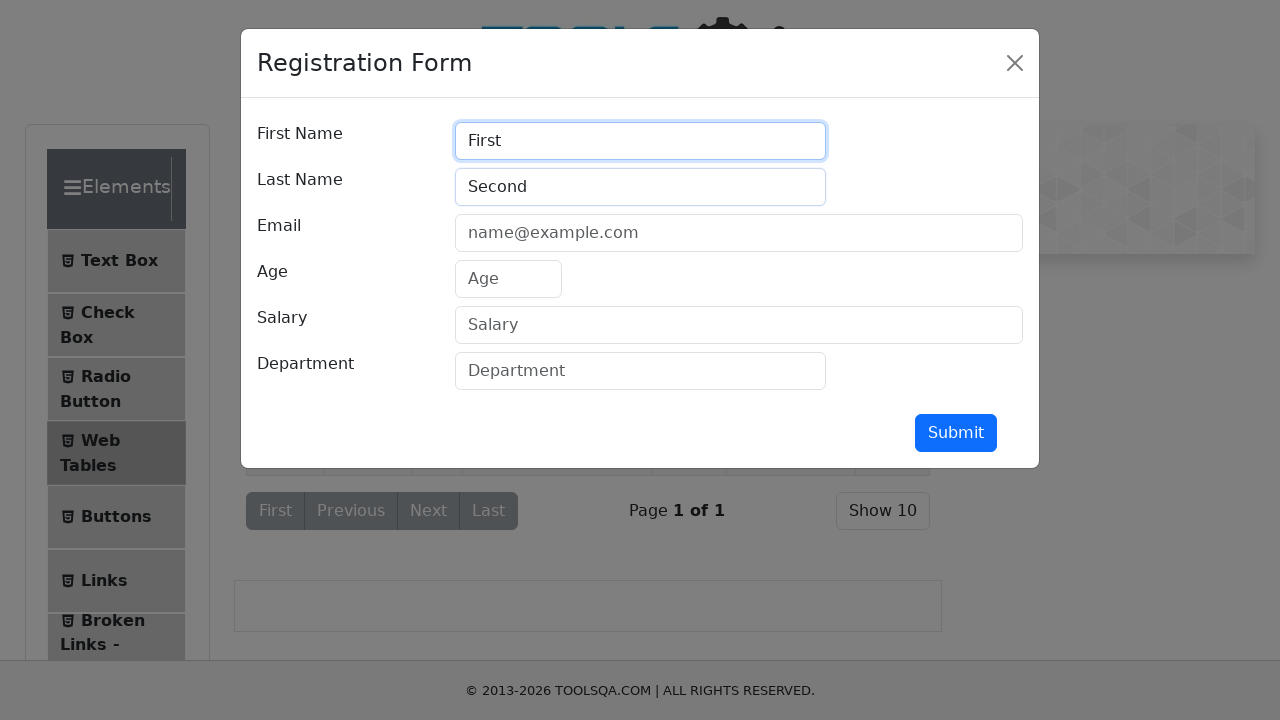

Filled email field with 'uuu@gmail.com' on #userEmail
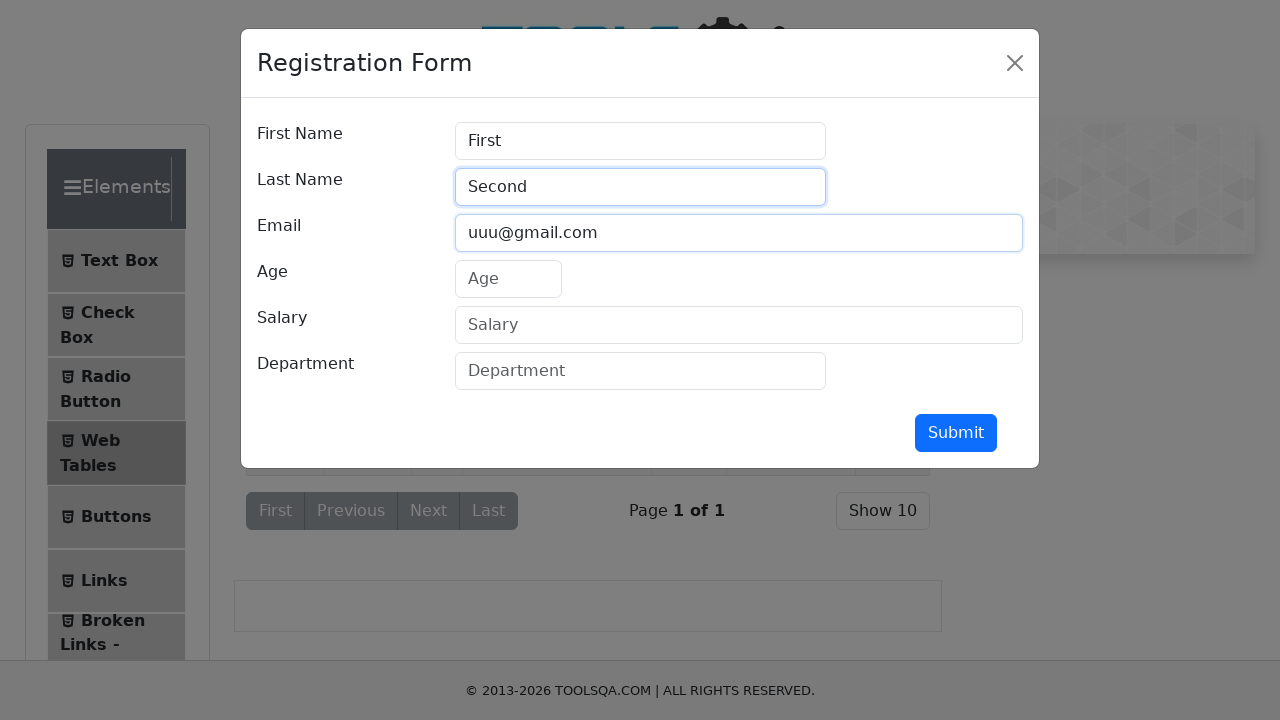

Filled age field with '1' on #age
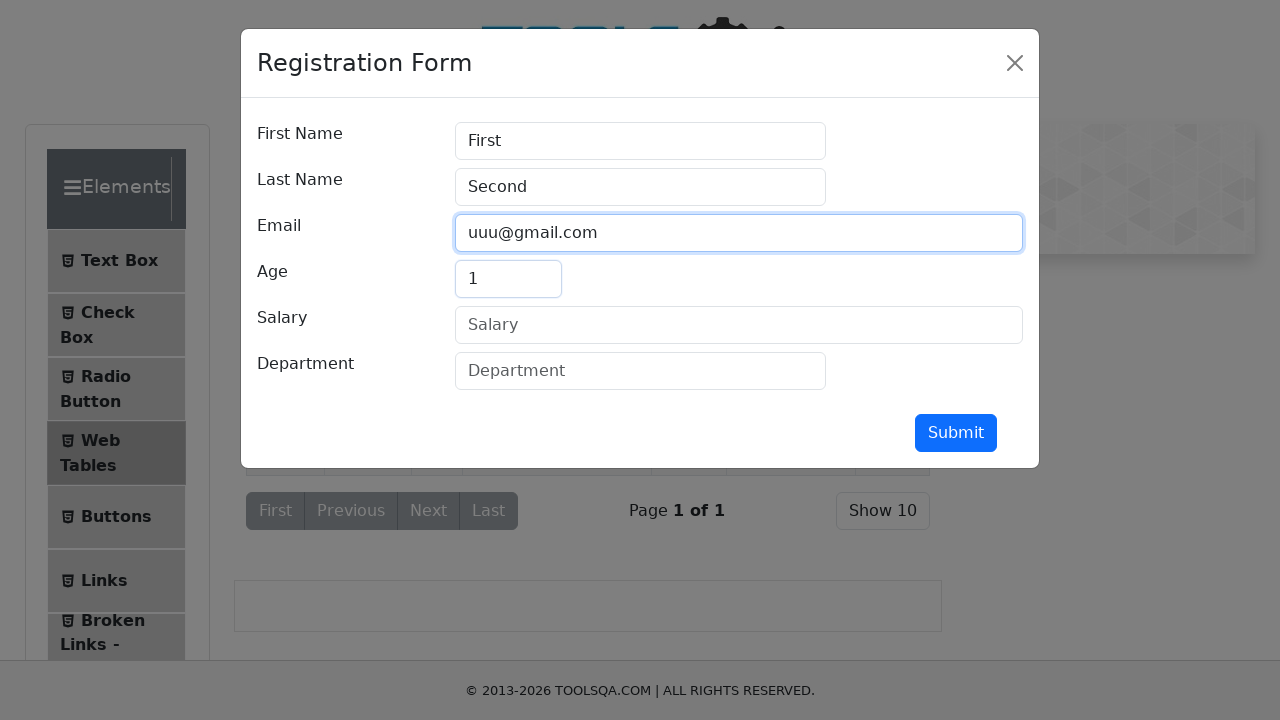

Filled salary field with '1000' on #salary
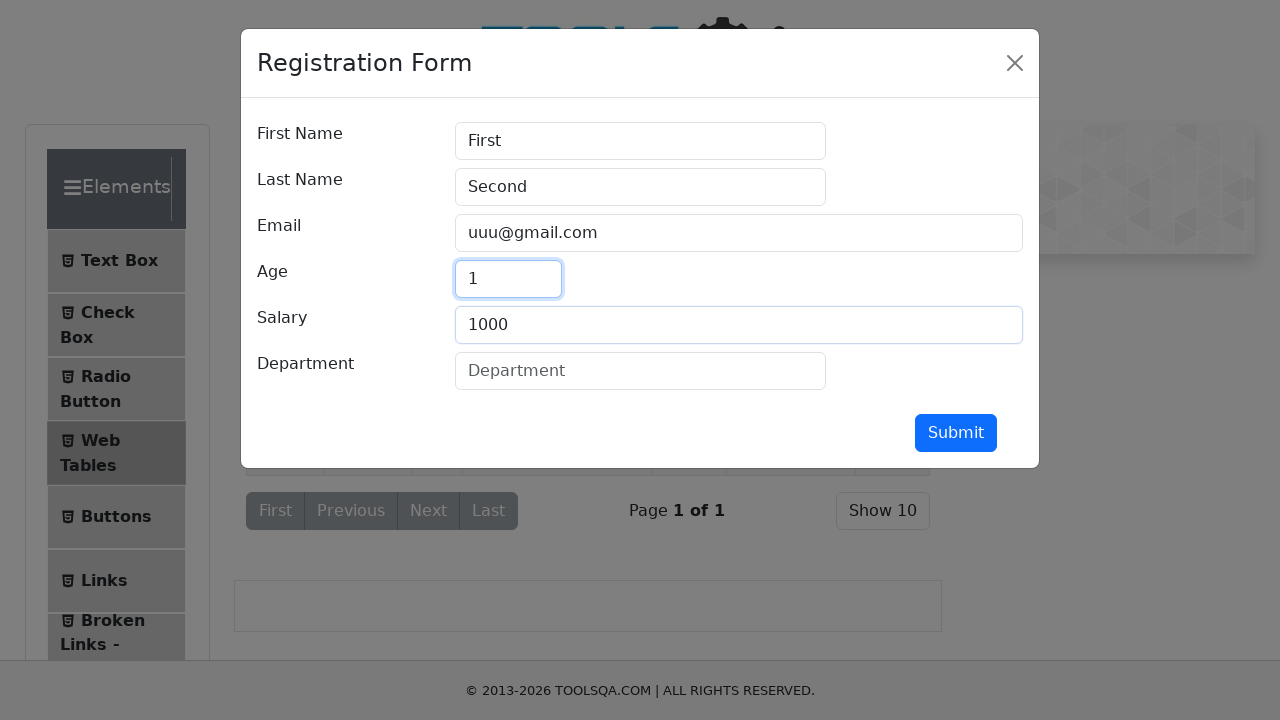

Filled department field with 'newDep' on #department
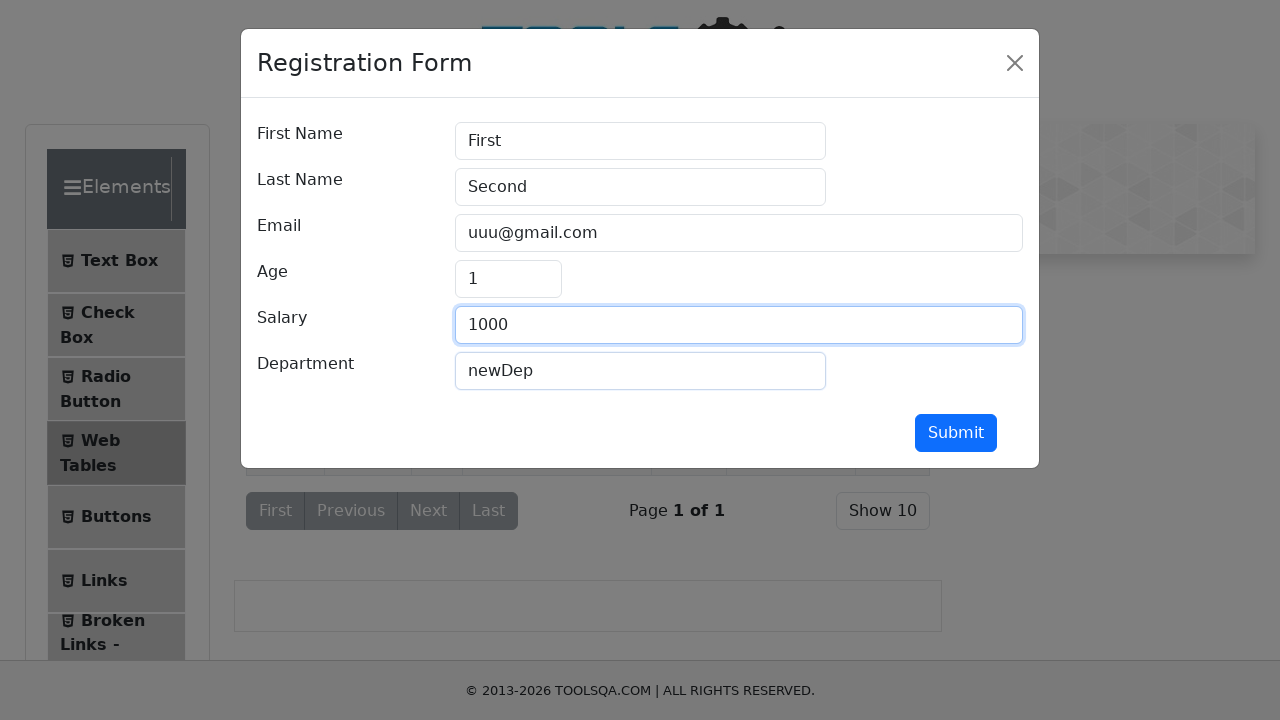

Clicked submit button to create new record at (956, 433) on #submit
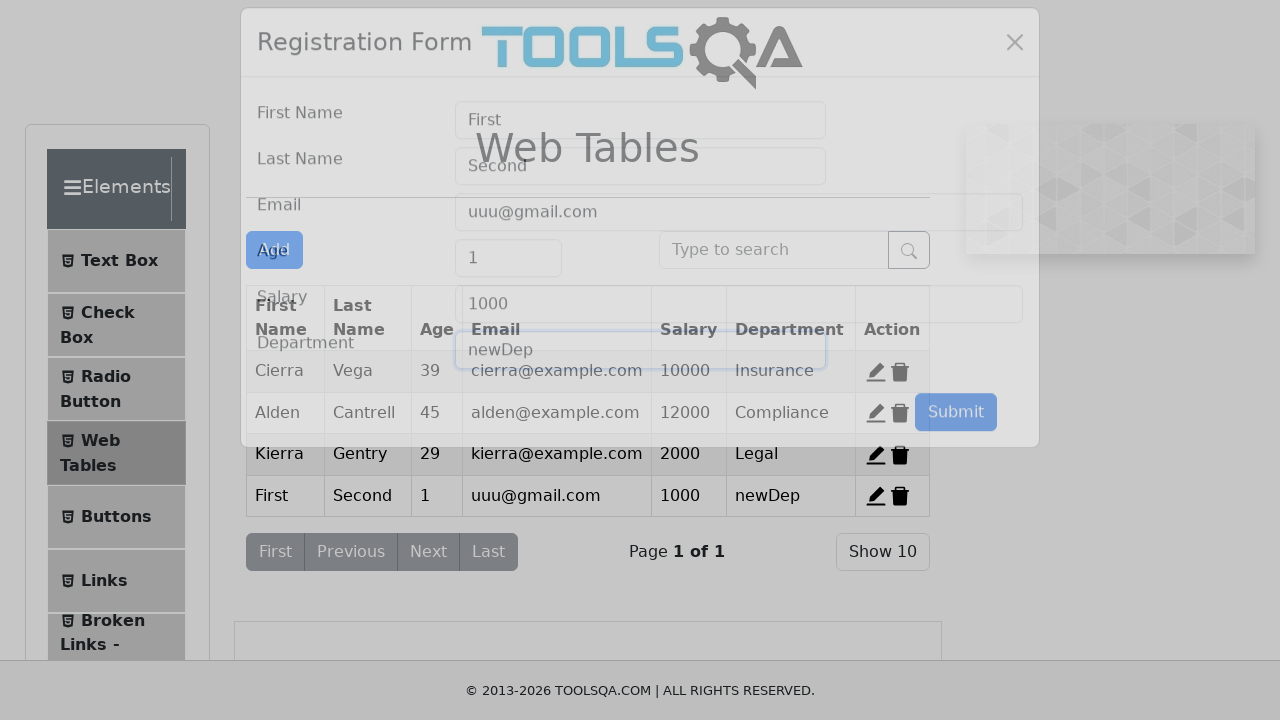

Clicked edit button for record 4 at (876, 496) on #edit-record-4
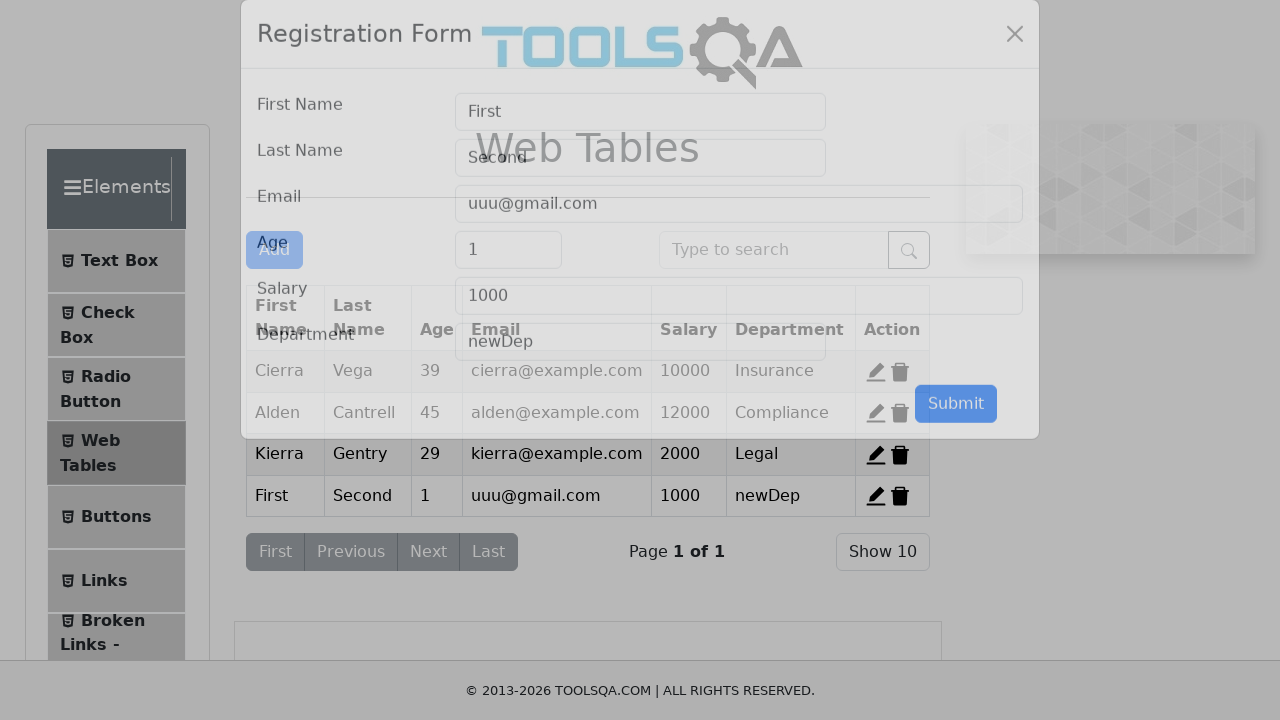

Updated first name field to 'NewFirstName' on #firstName
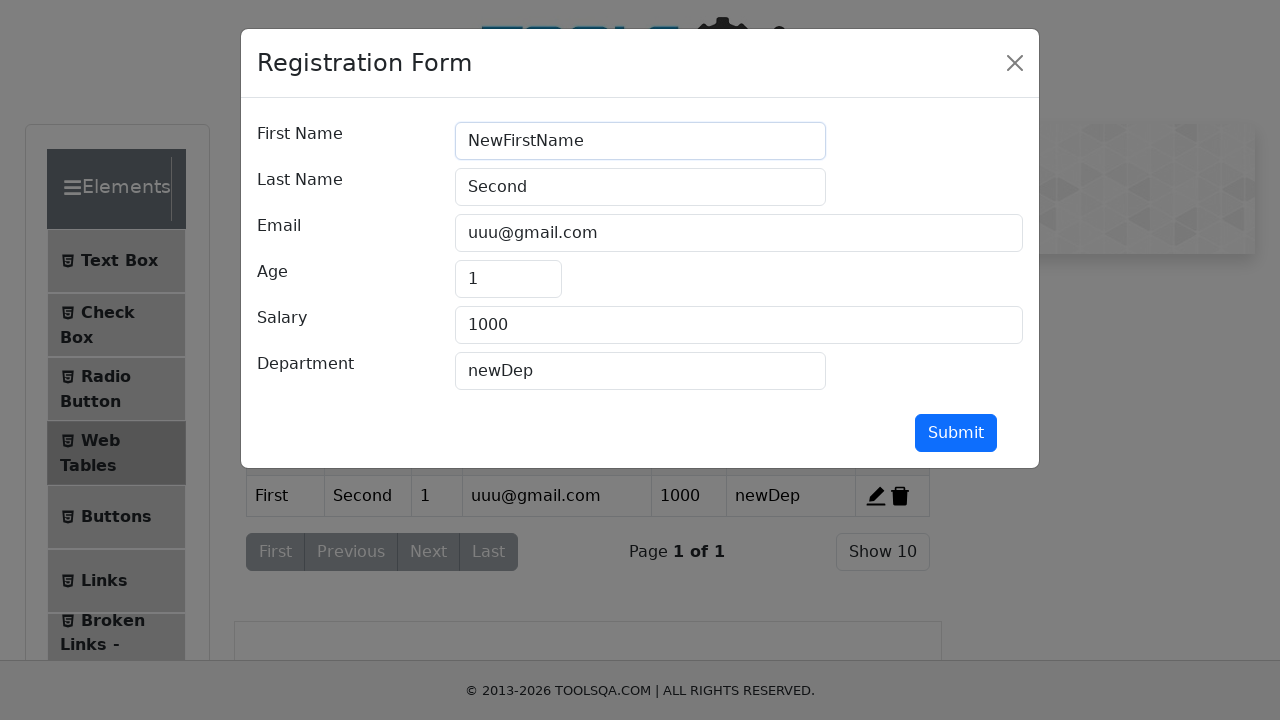

Updated last name field to 'NewLastName' on #lastName
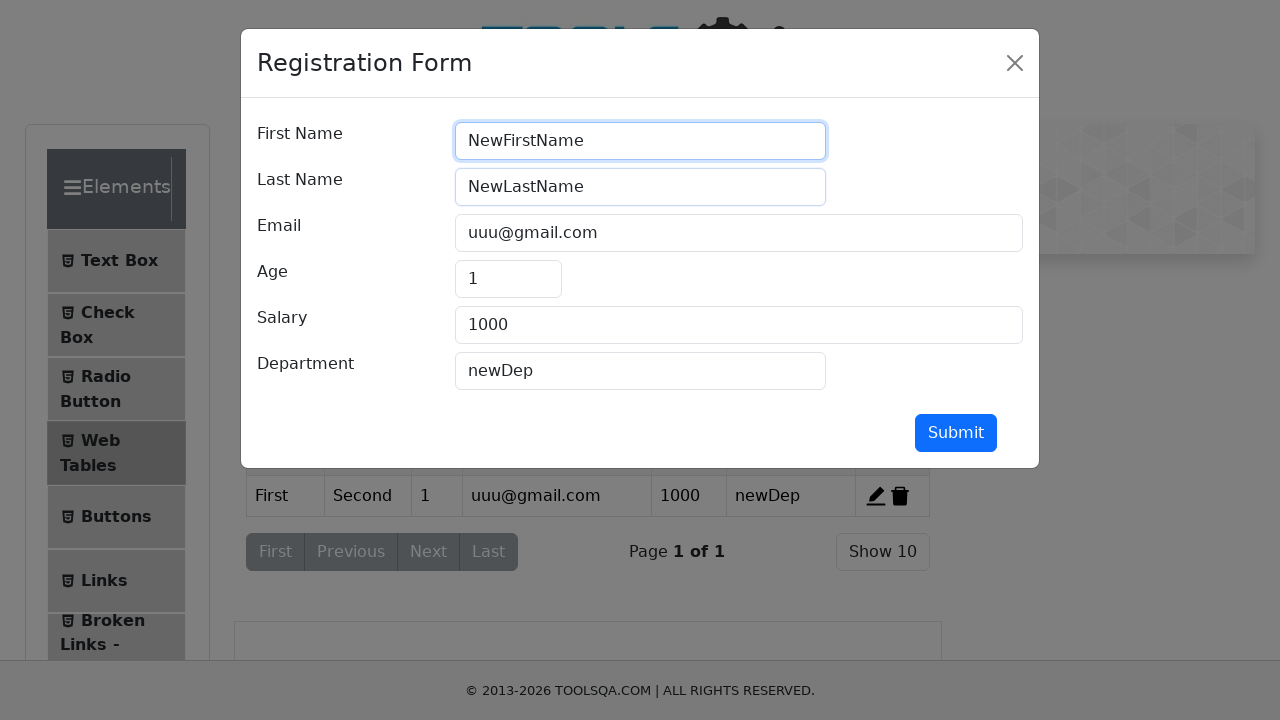

Updated email field to 'changemail@gmail.com' on #userEmail
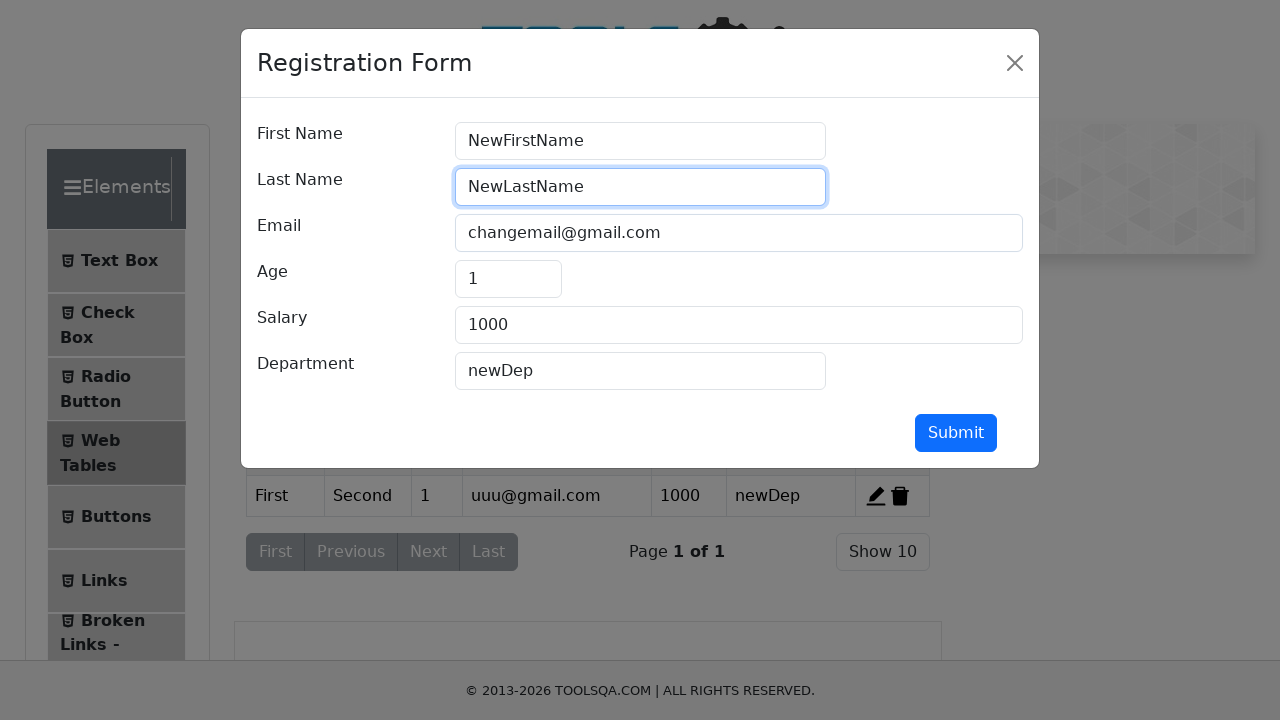

Updated age field to '50' on #age
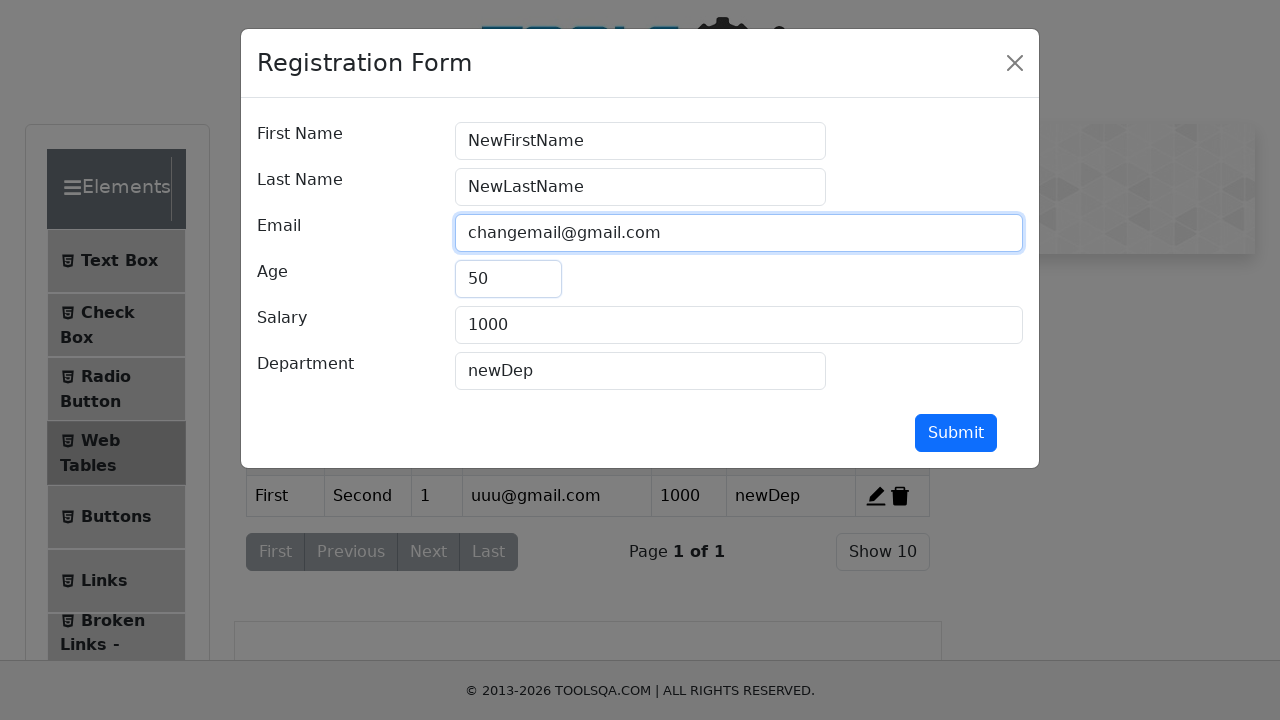

Updated salary field to '20000' on #salary
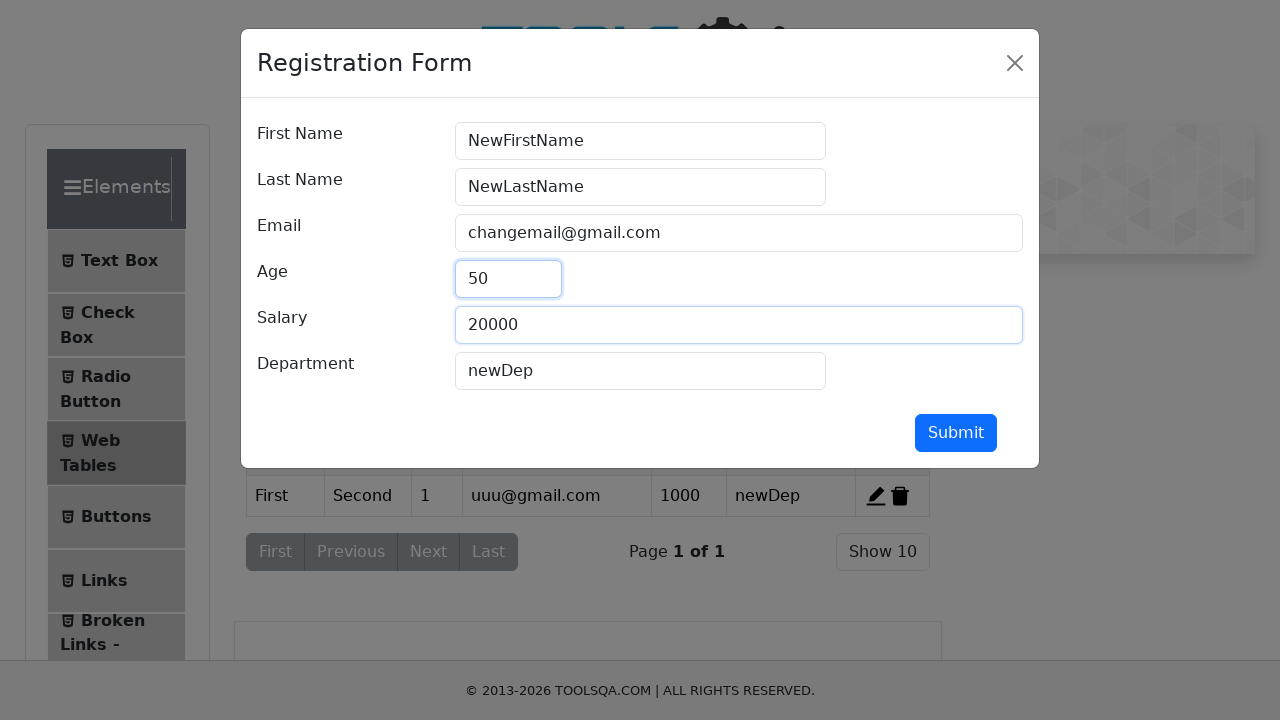

Updated department field to 'changed Department' on #department
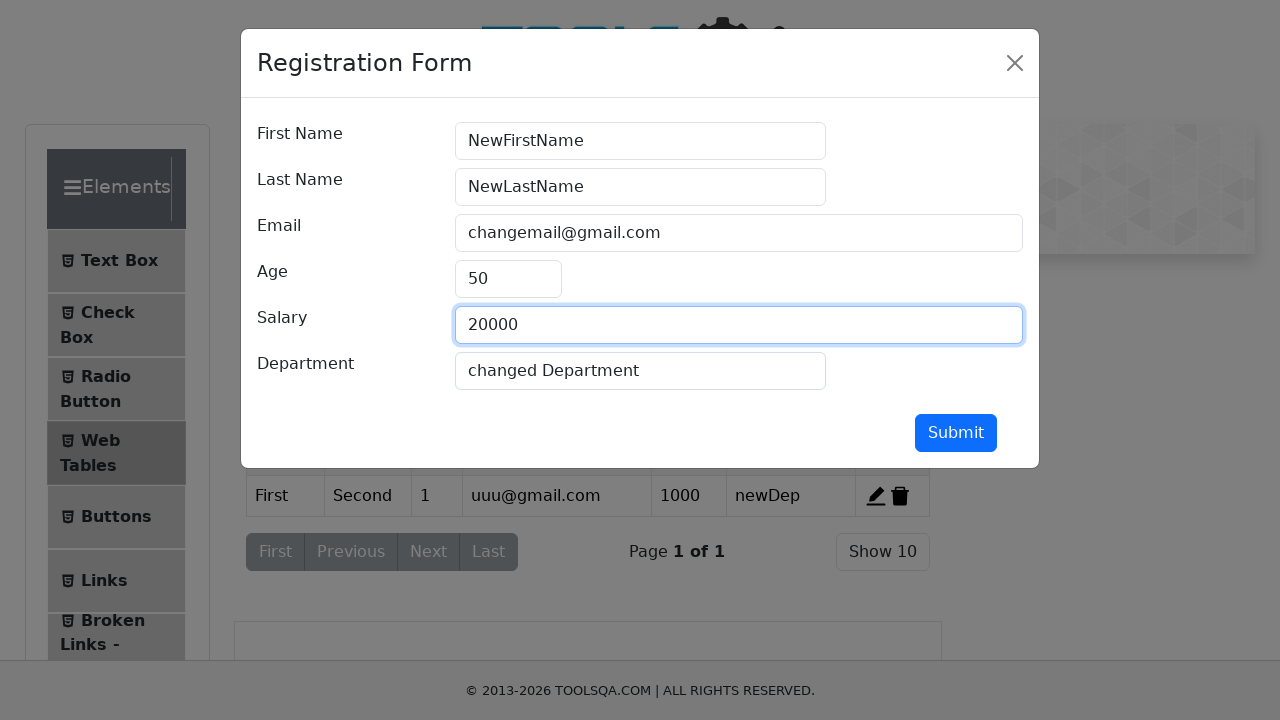

Clicked submit button to save edited record at (956, 433) on #submit
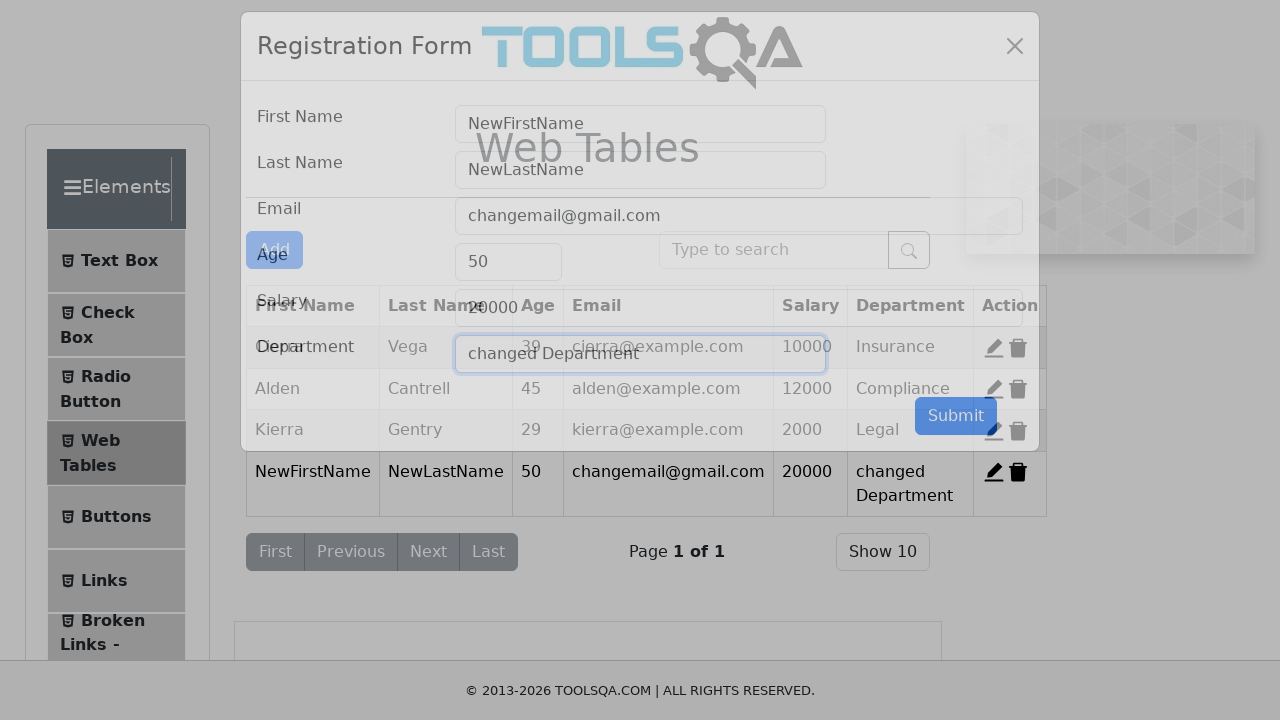

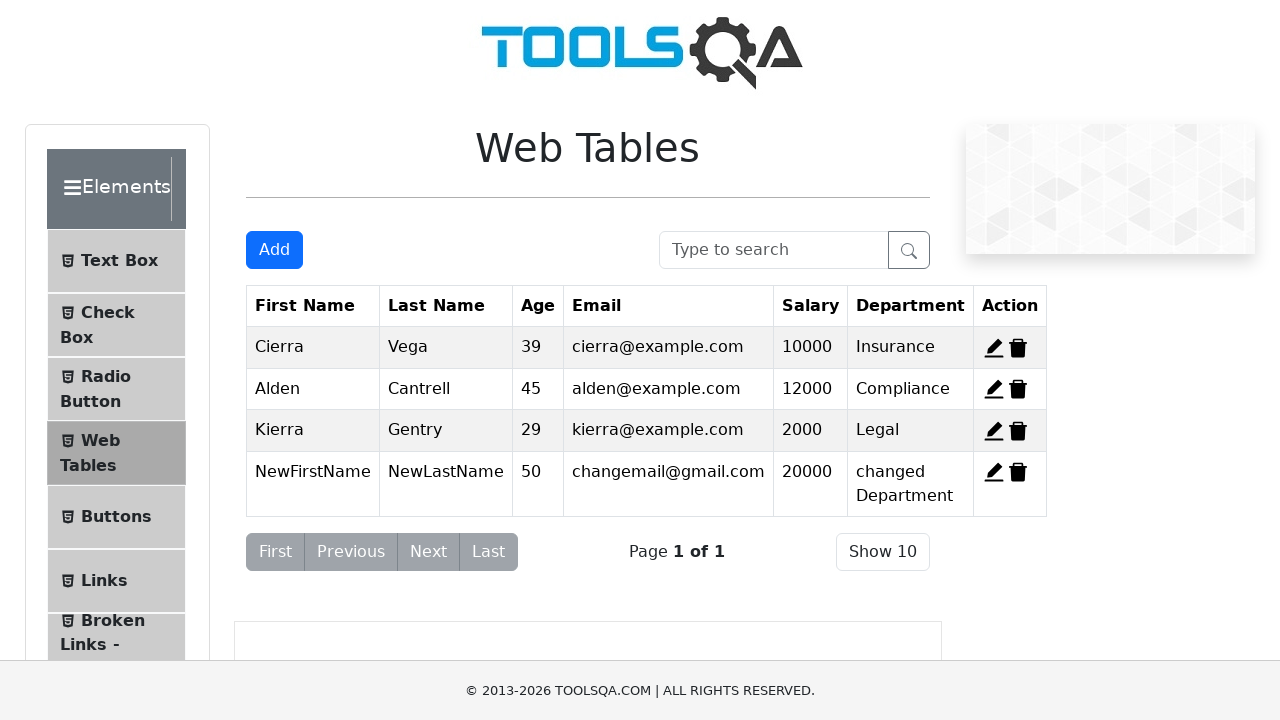